Tests submitting only the full name field and verifying it appears in the output

Starting URL: https://demoqa.com/text-box

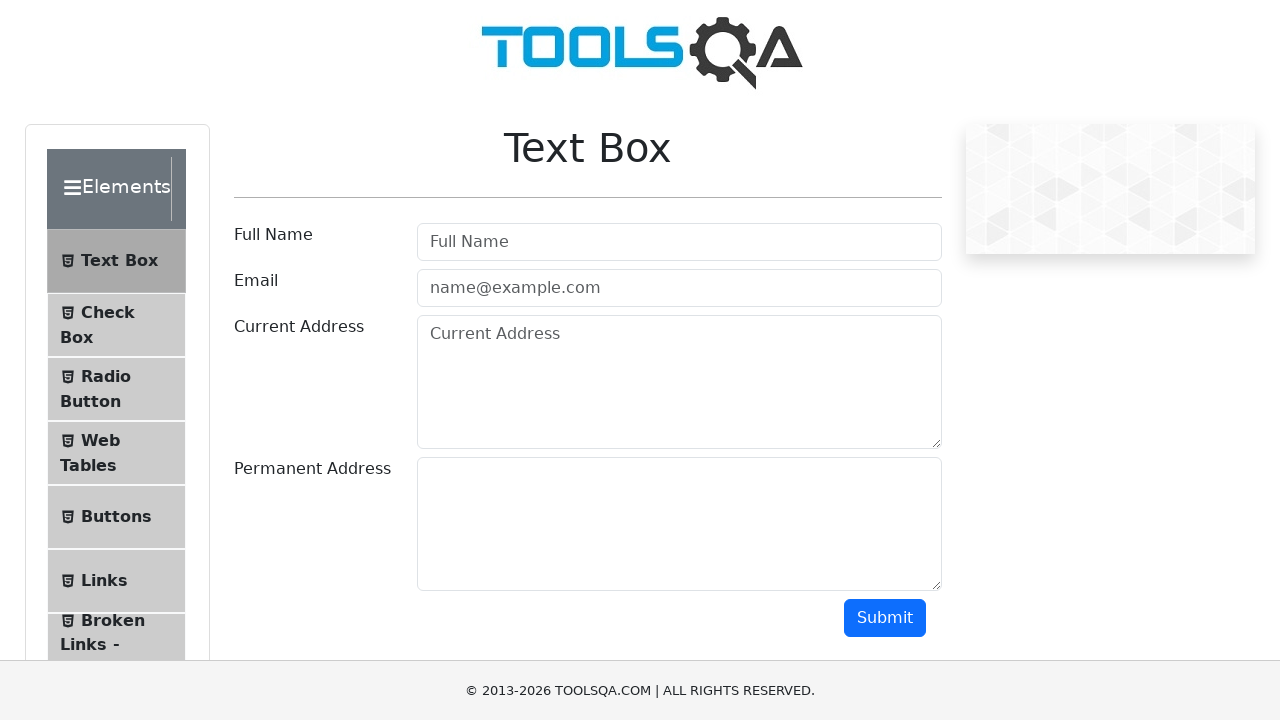

Filled full name field with 'Serhii Lapin' on #userName
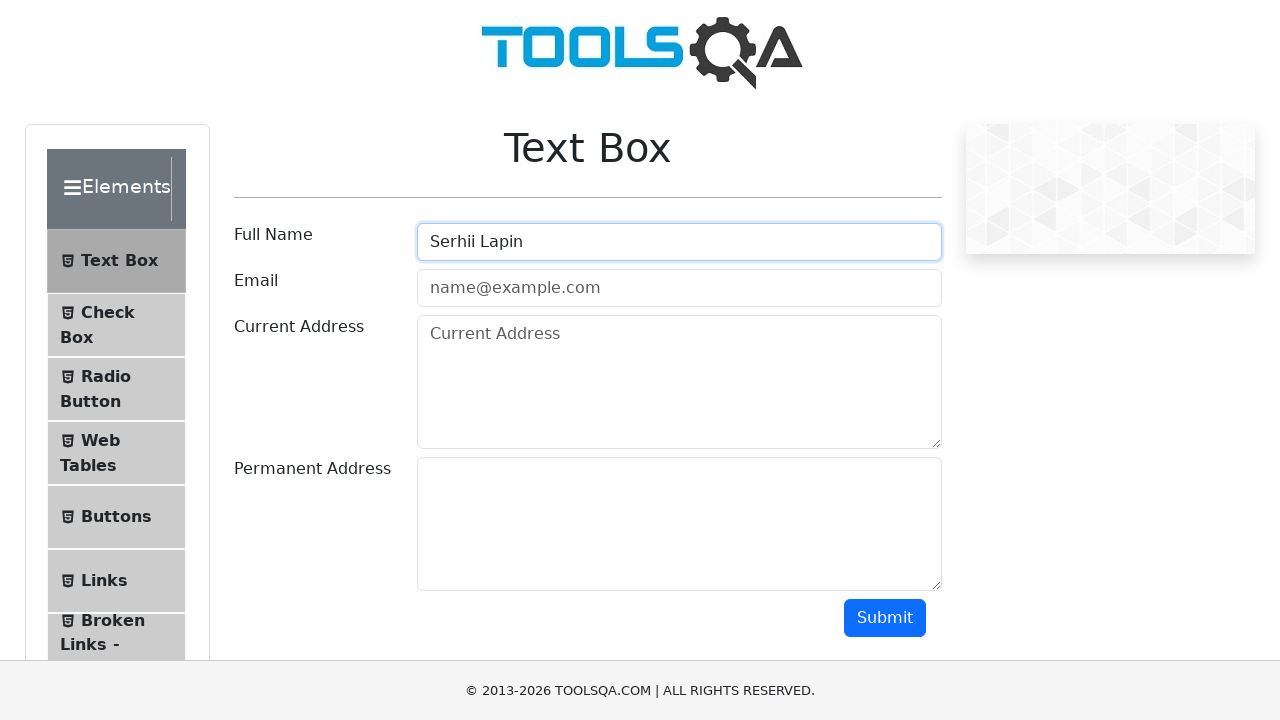

Scrolled submit button into view
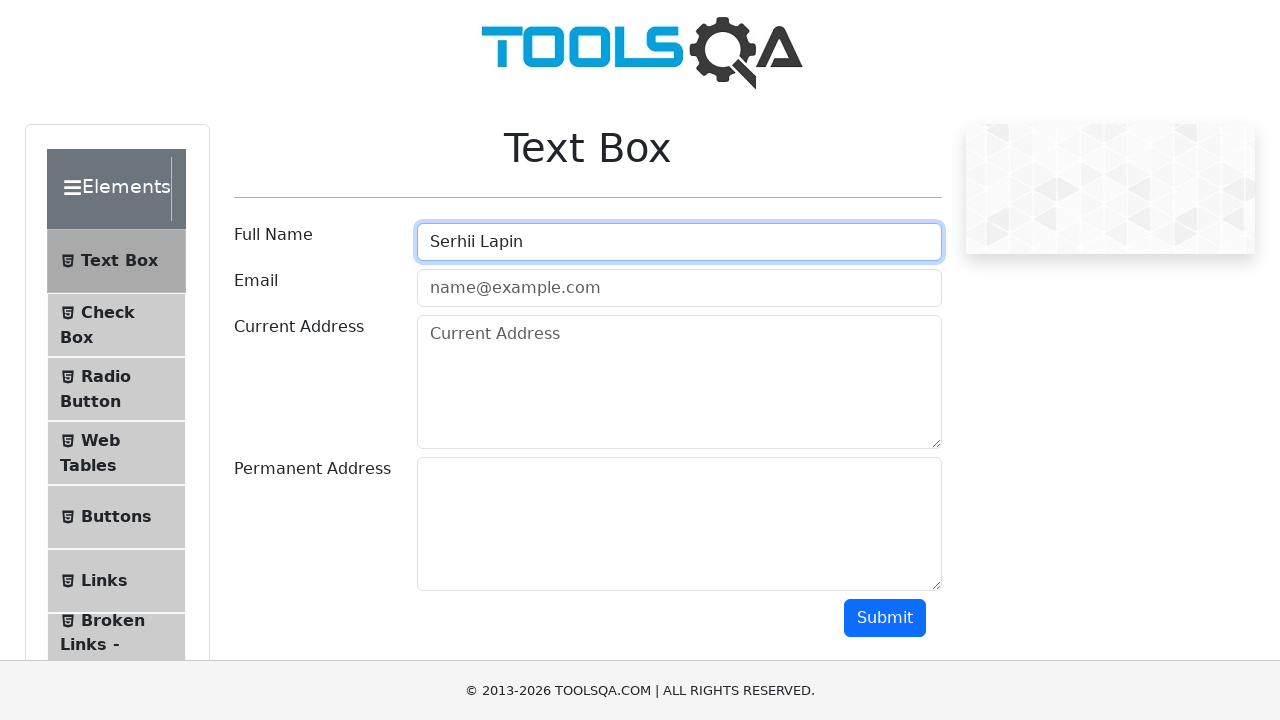

Clicked submit button at (885, 618) on #submit
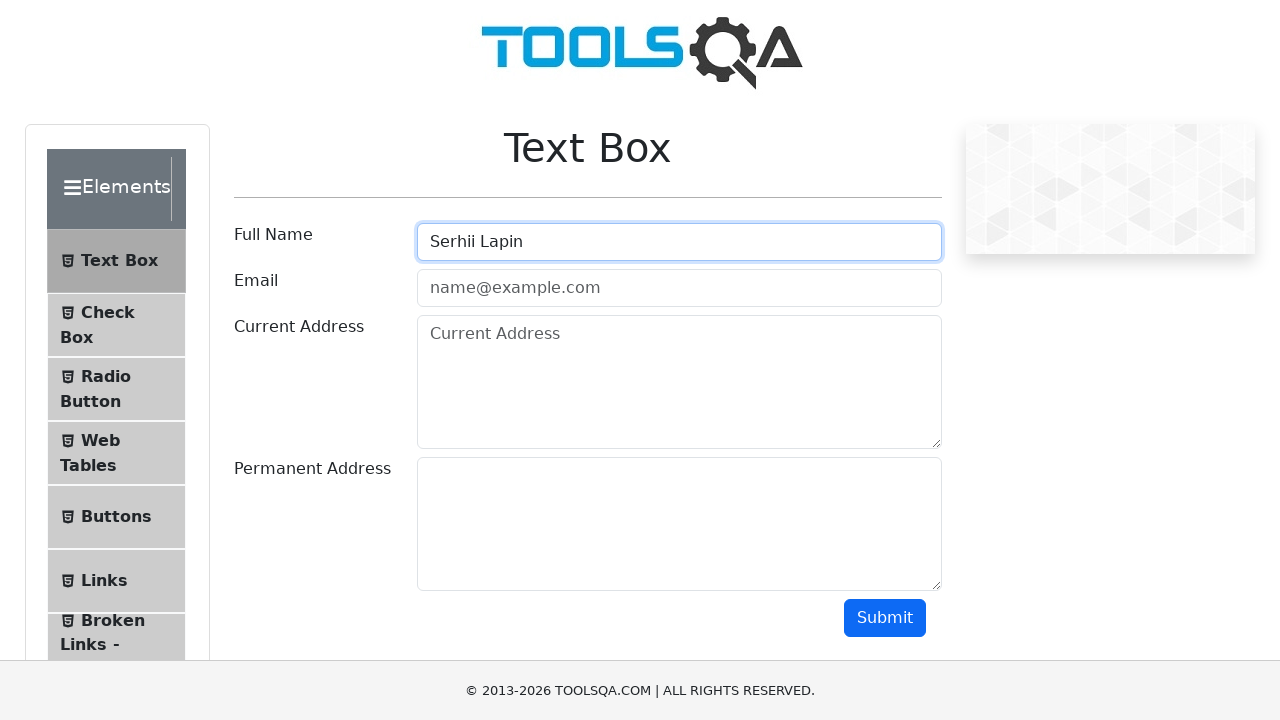

Verified that submitted name 'Serhii Lapin' appears in output
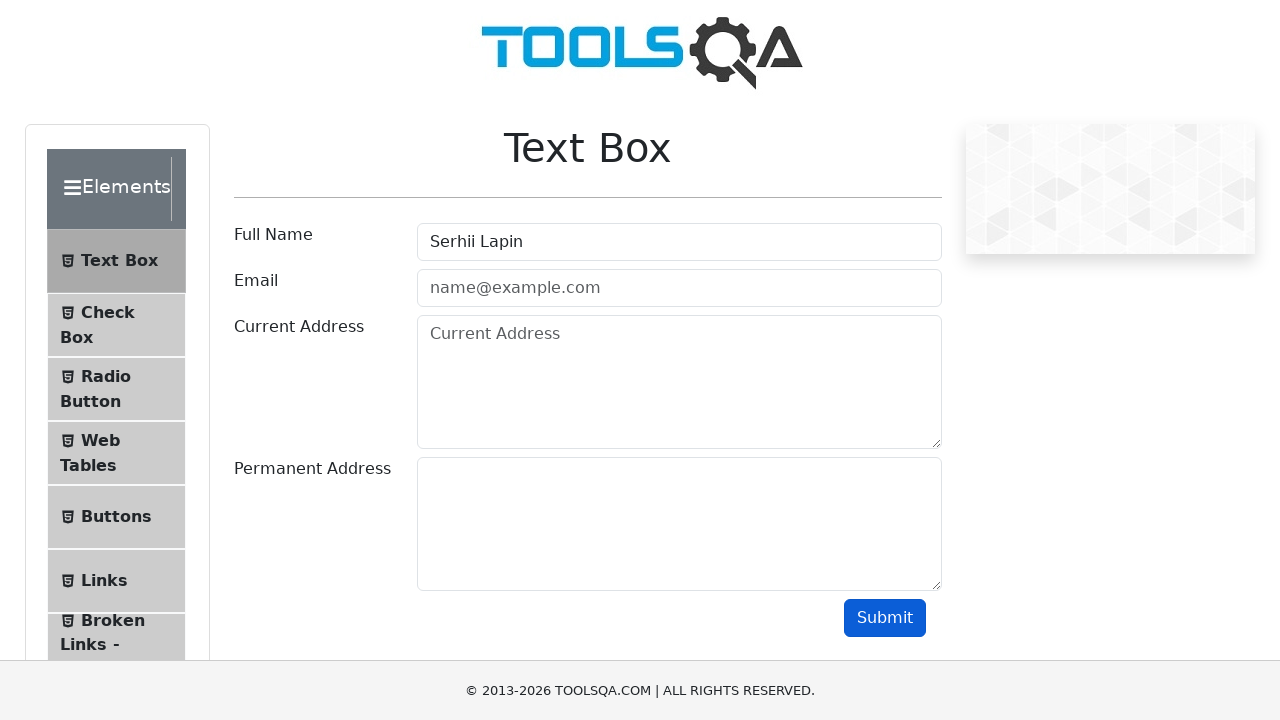

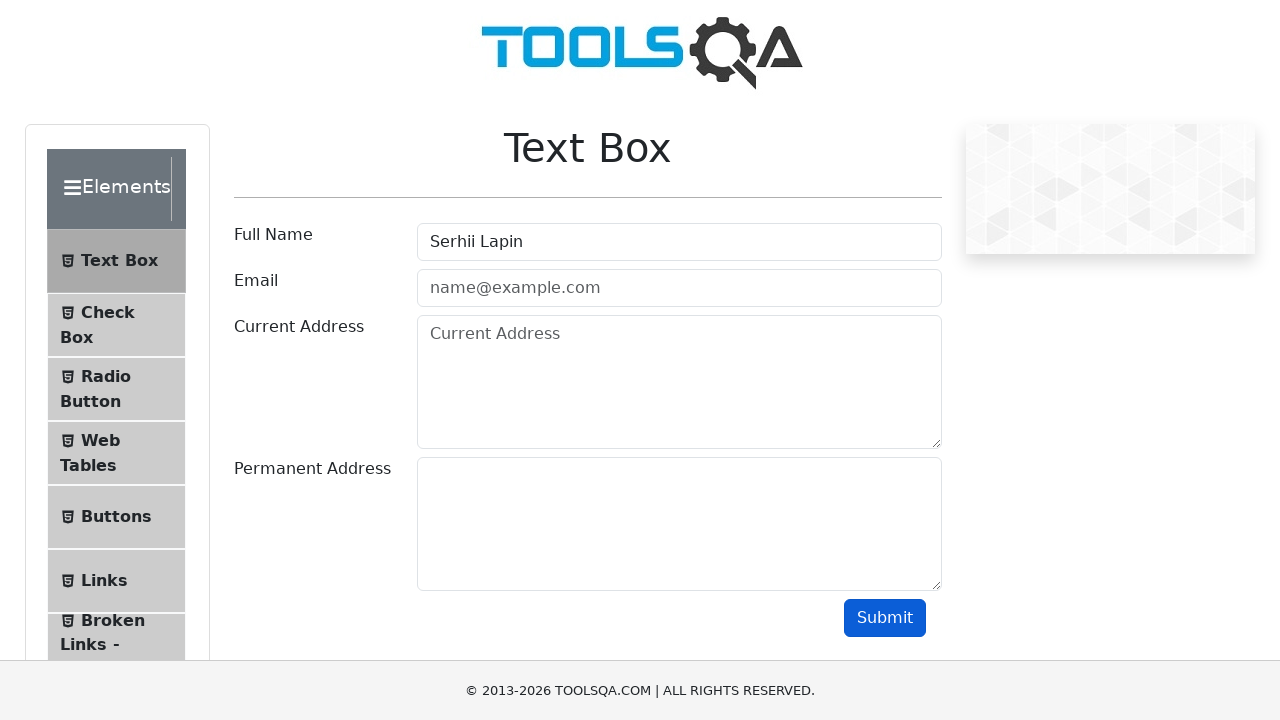